Executes JavaScript to retrieve window performance timing data from the page

Starting URL: https://testerhome.com/

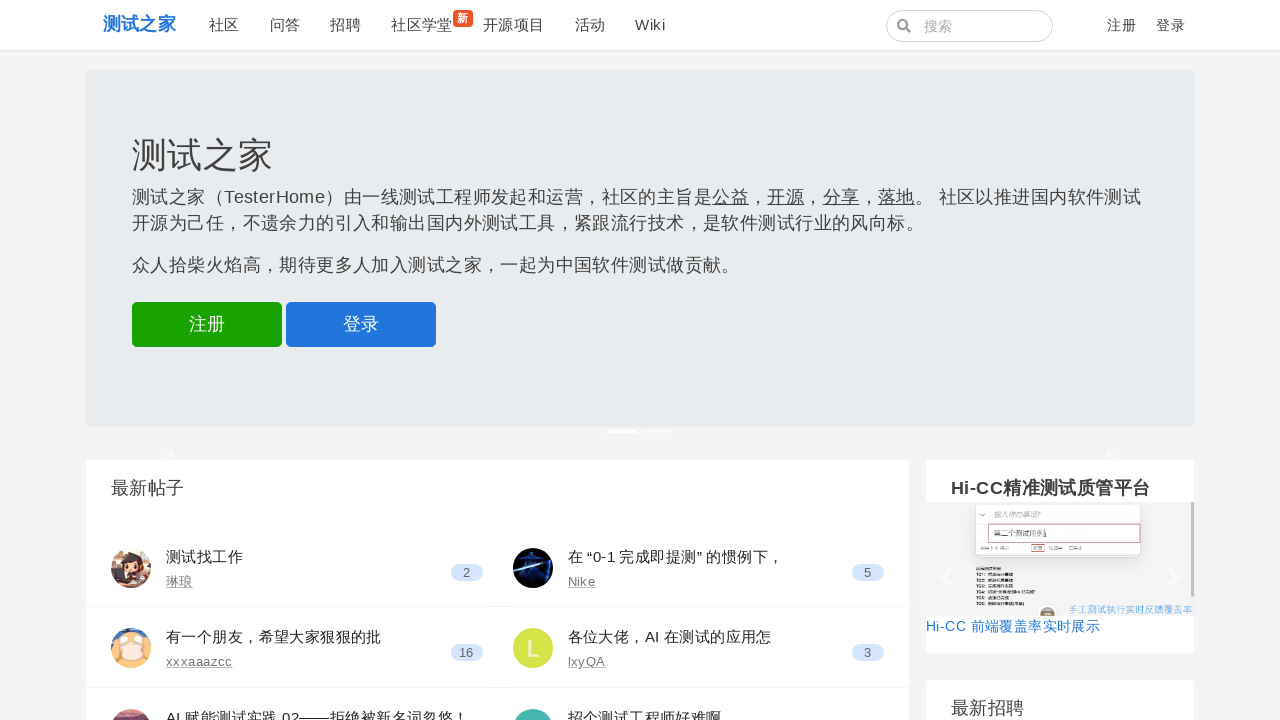

Executed JavaScript to retrieve window performance timing data
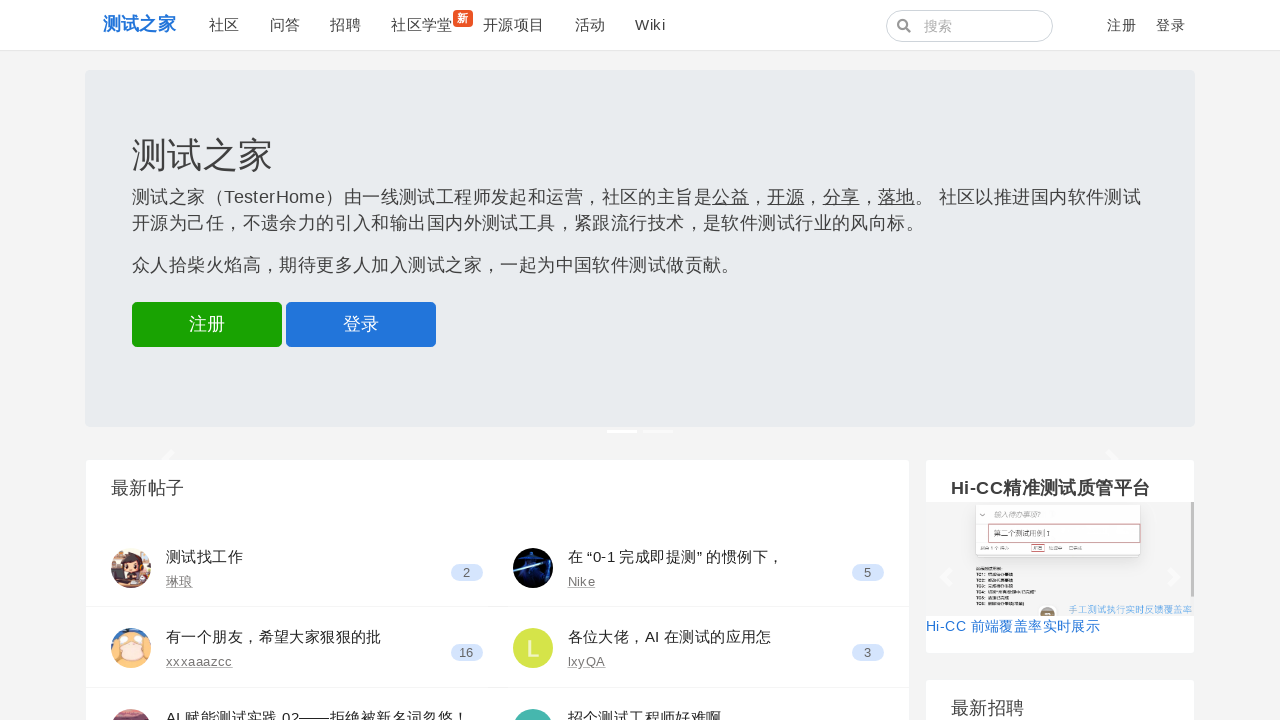

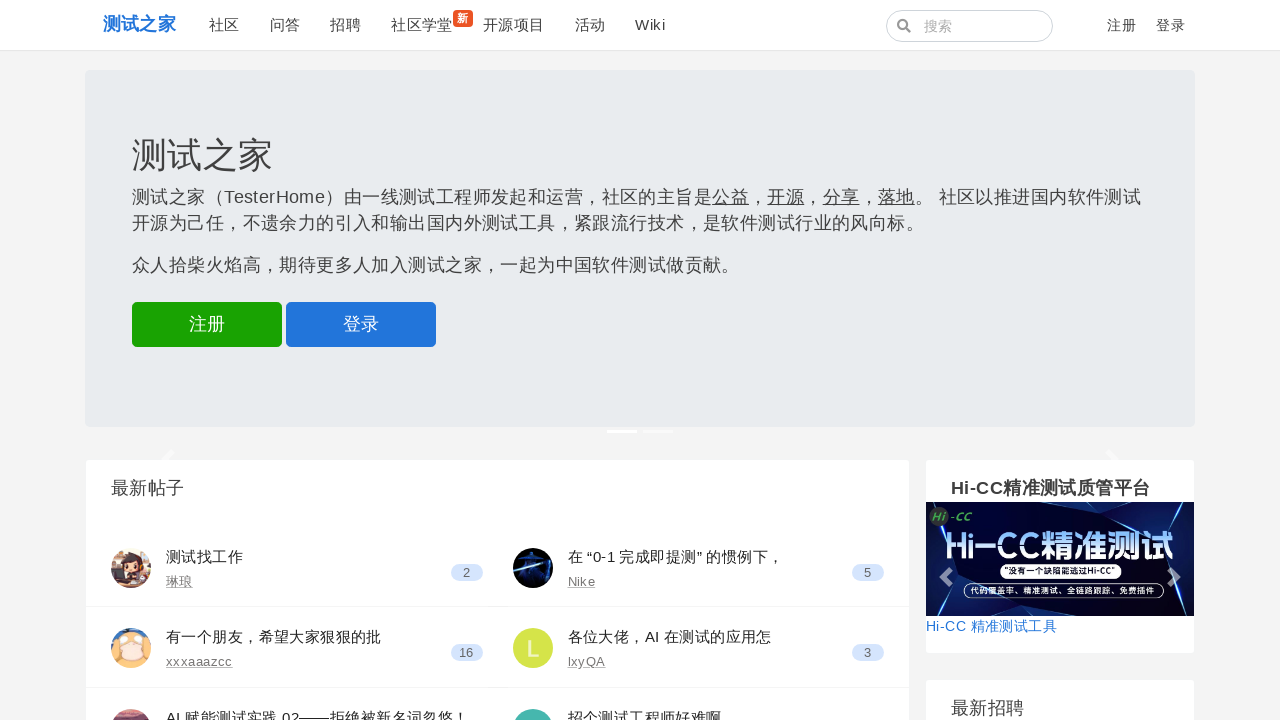